Tests file upload functionality by selecting a file via the file input, clicking upload, and verifying the success message displays "File Uploaded!"

Starting URL: https://the-internet.herokuapp.com/upload

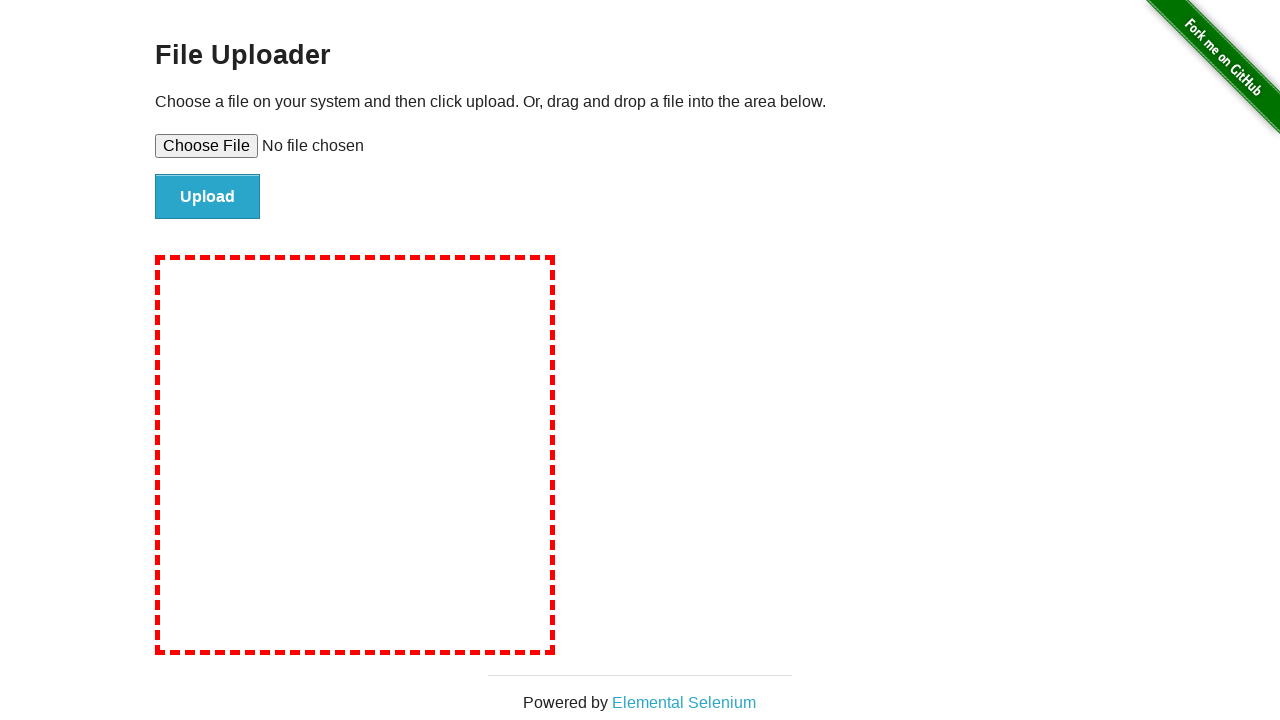

Selected file for upload via file input element
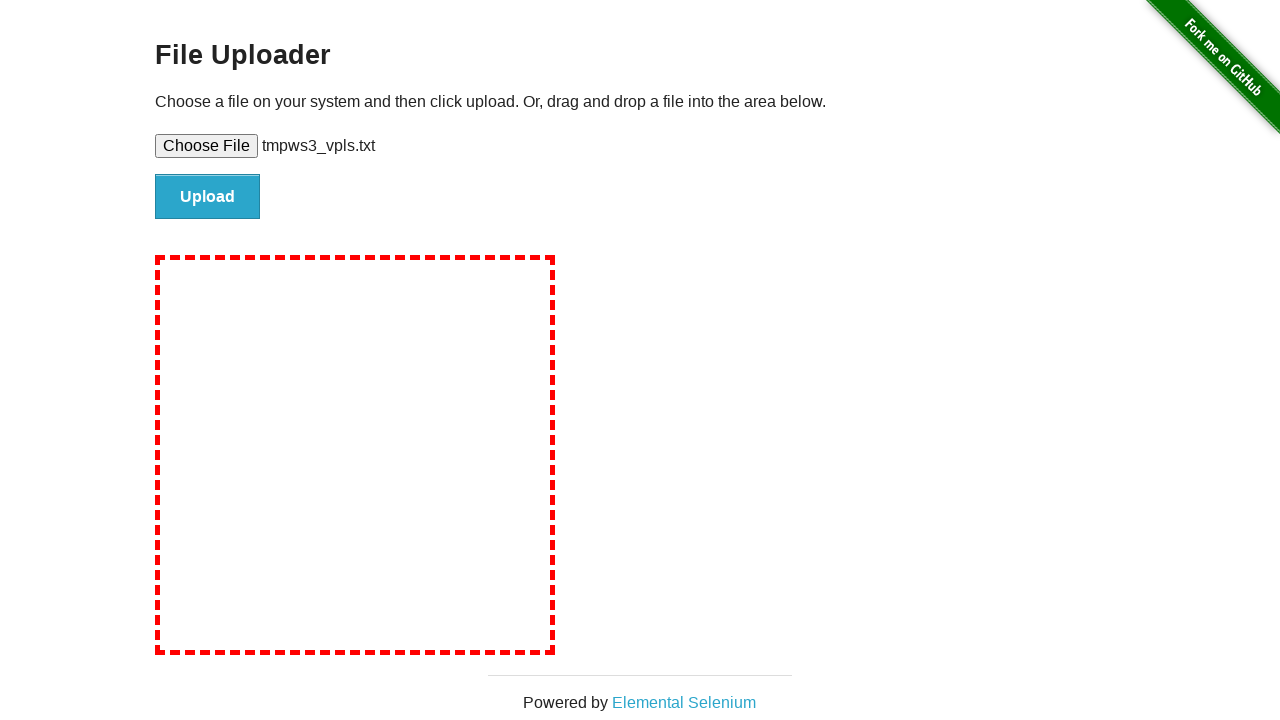

Clicked the Upload button at (208, 197) on #file-submit
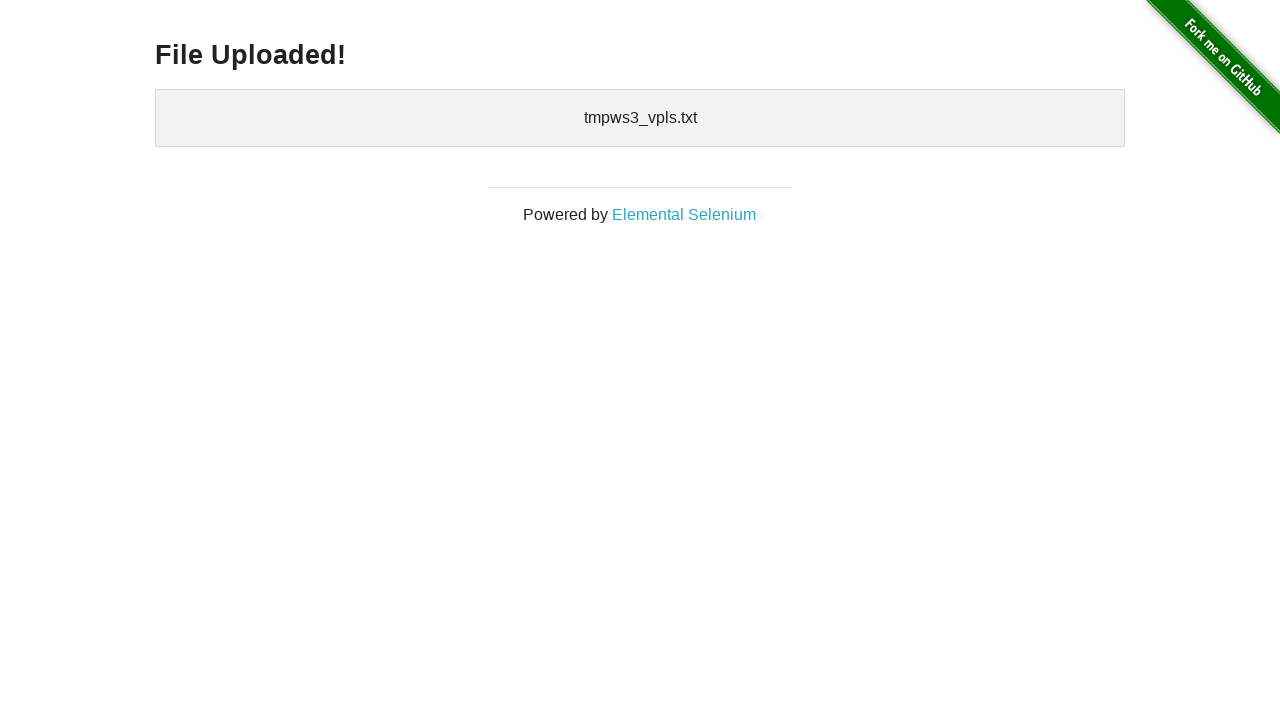

Waited for success message to appear
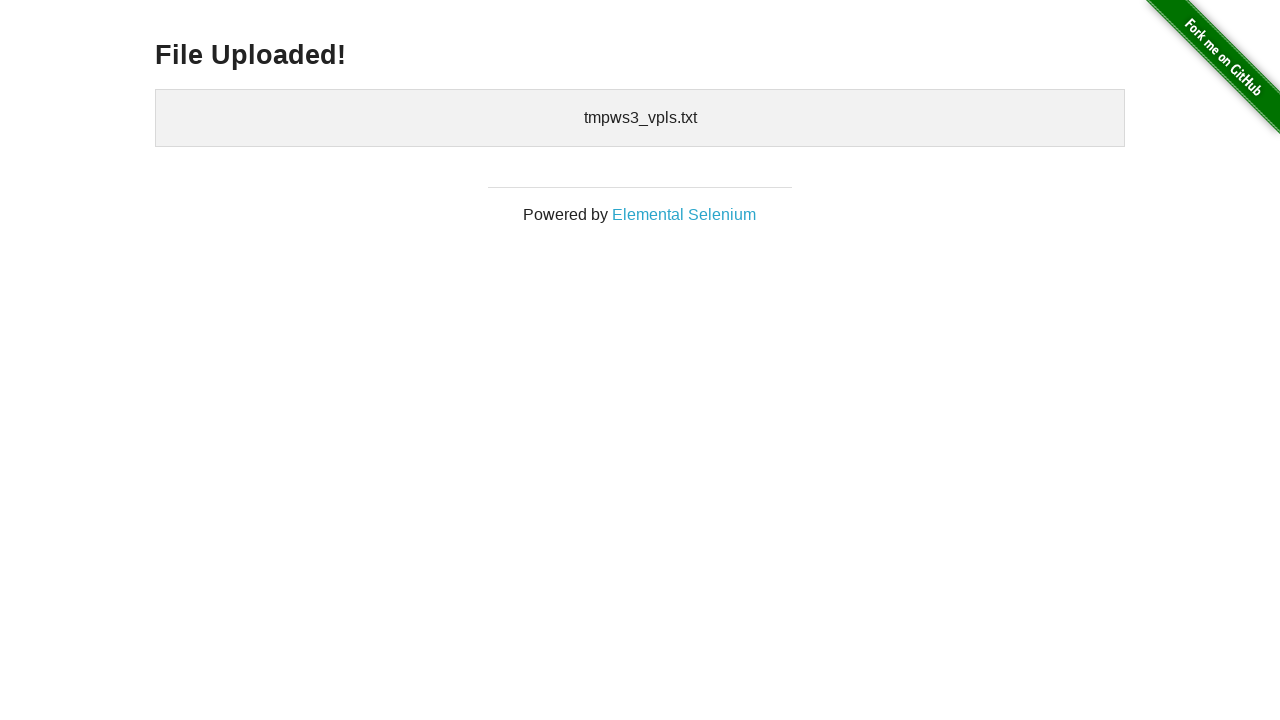

Retrieved upload success message: 'File Uploaded!'
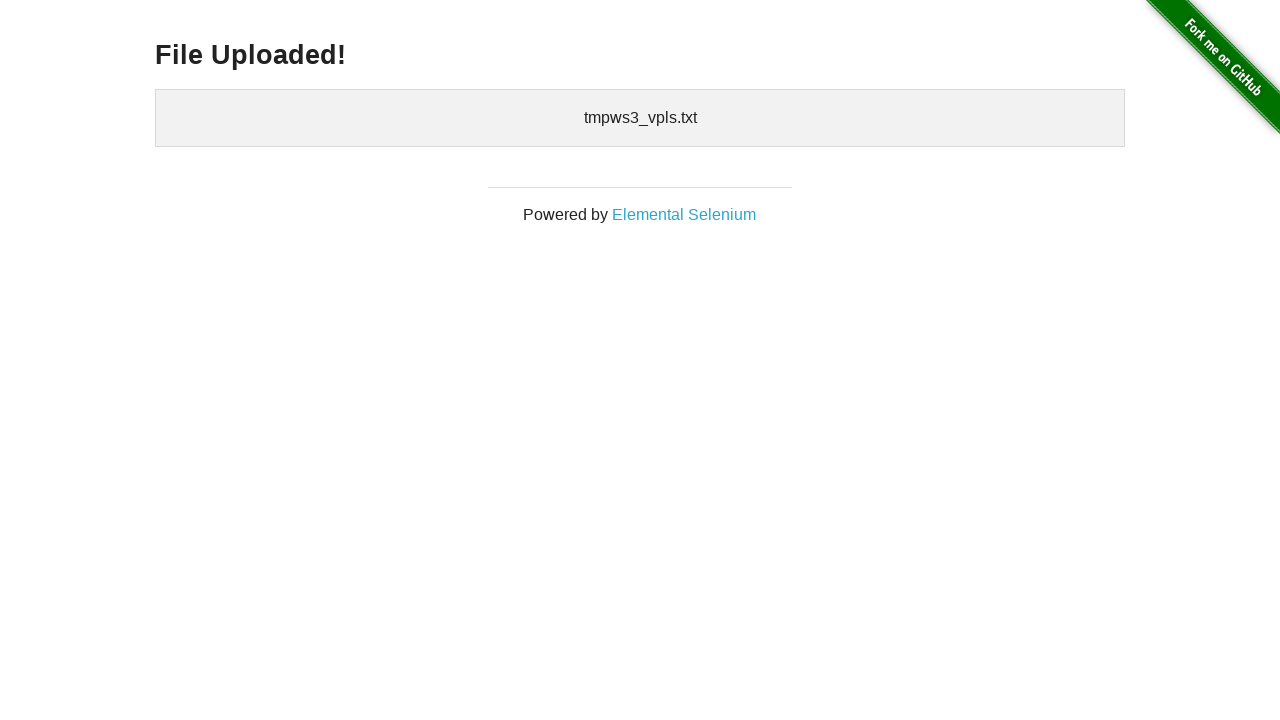

Verified success message displays 'File Uploaded!'
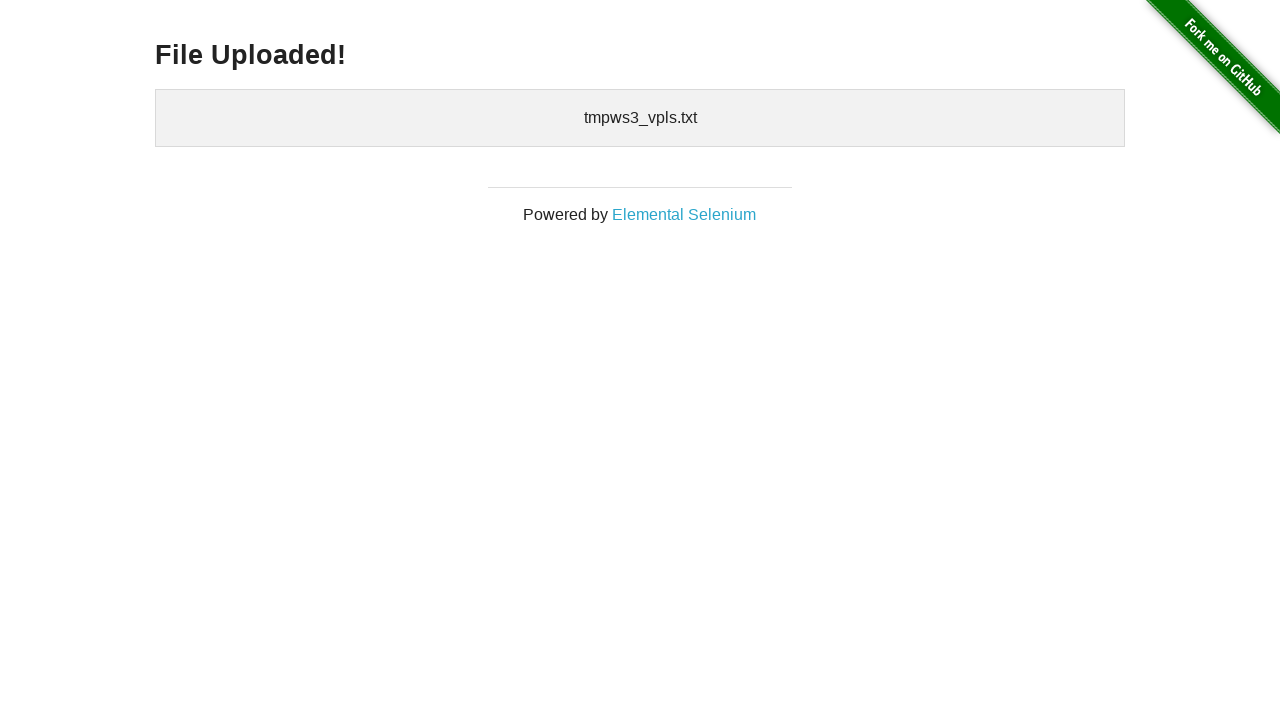

Cleaned up temporary test file
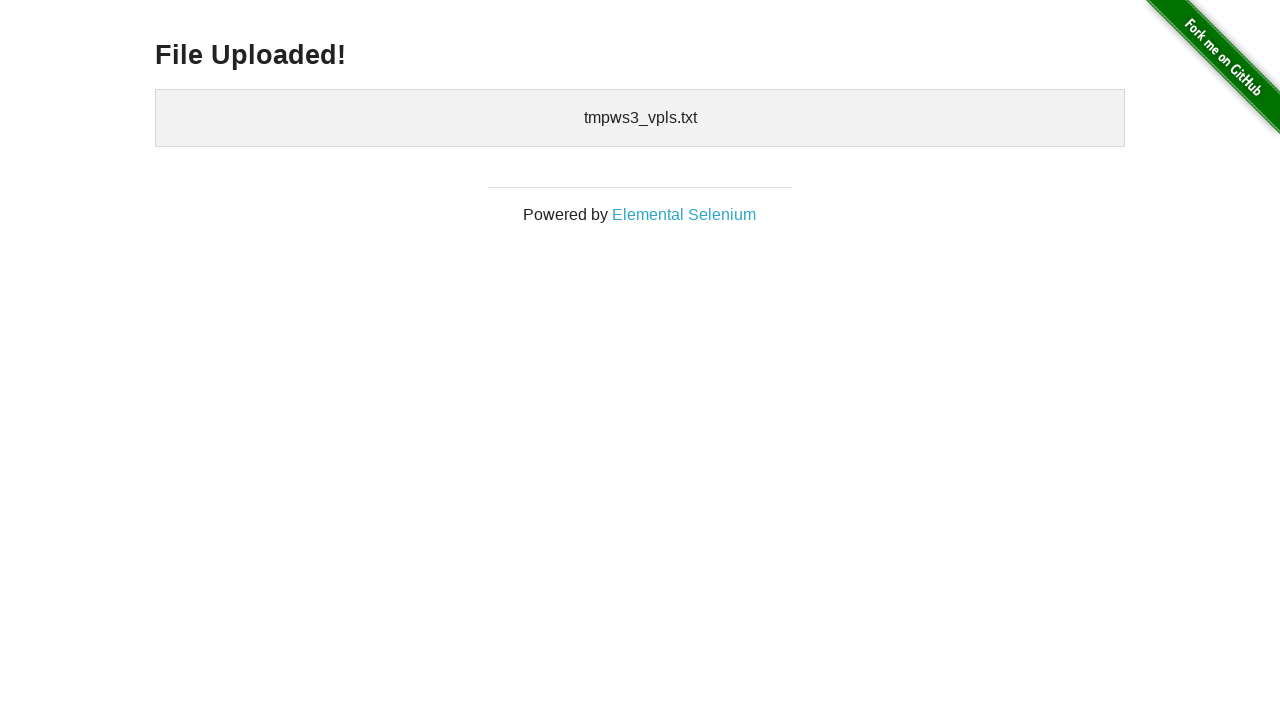

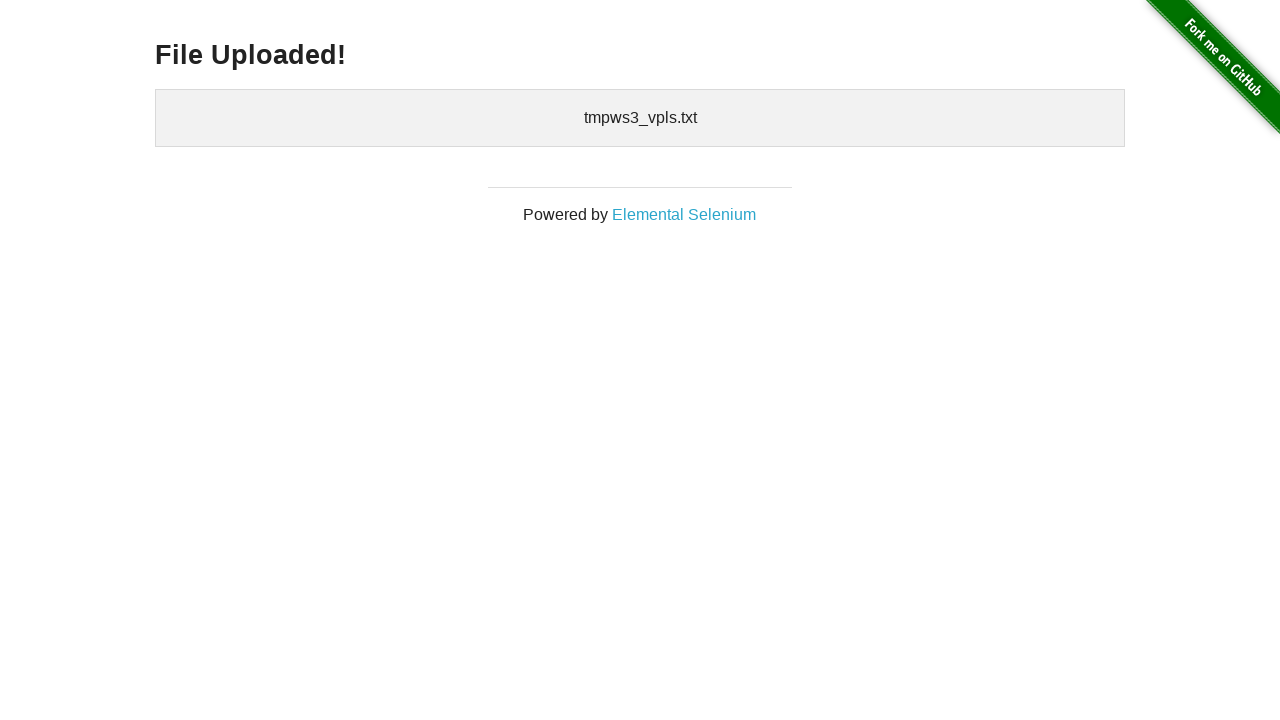